Tests various form elements including checkboxes, radio buttons, show/hide functionality, and alert handling on a practice automation page

Starting URL: https://rahulshettyacademy.com/AutomationPractice/

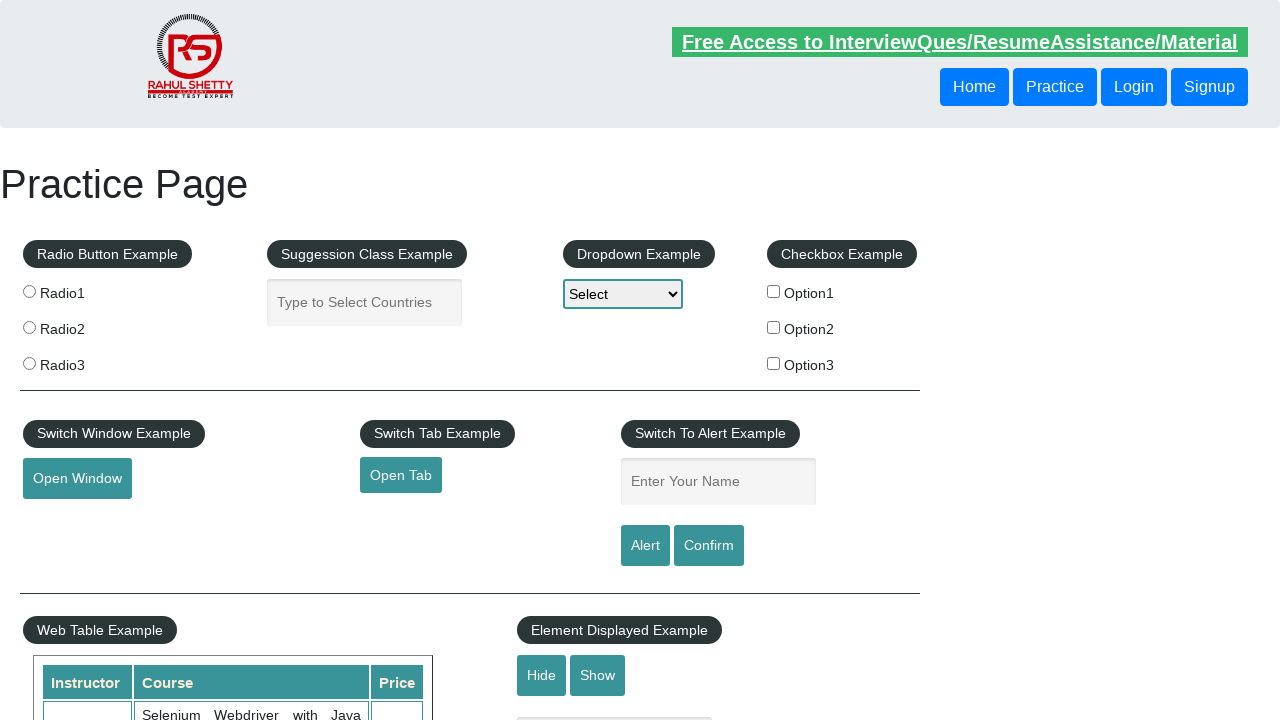

Located all checkbox elements
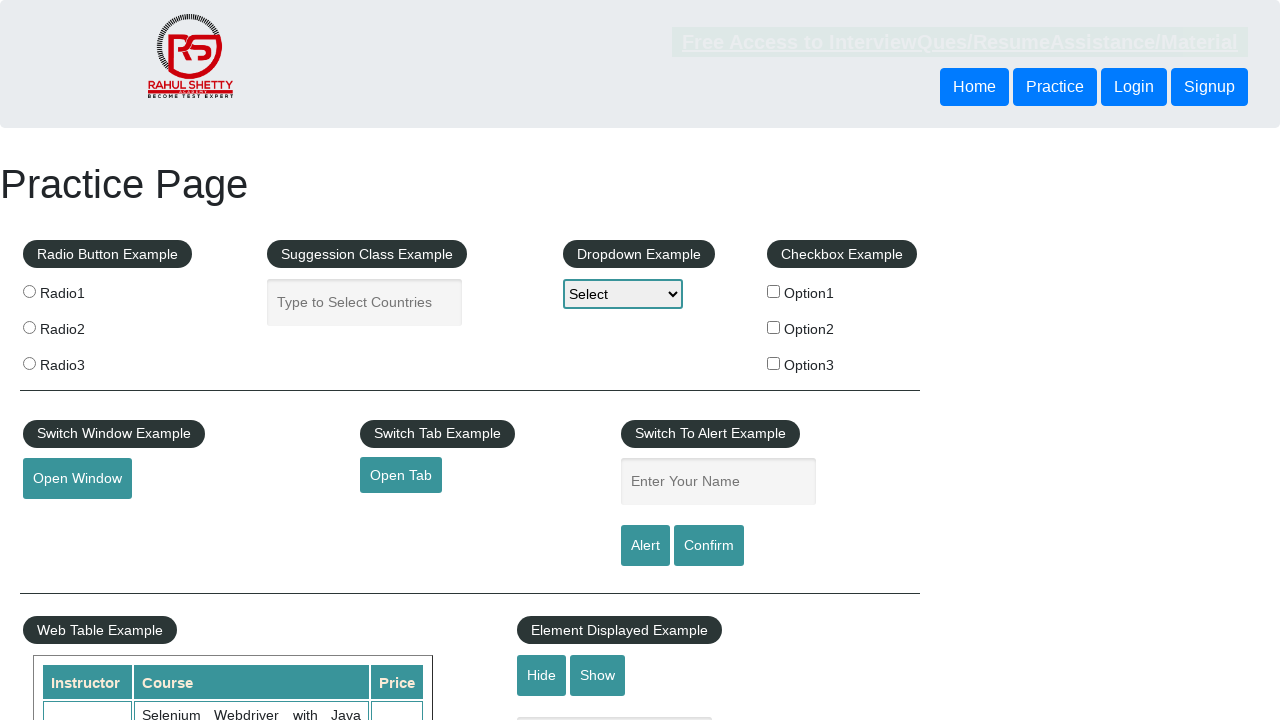

Retrieved checkbox at index 0
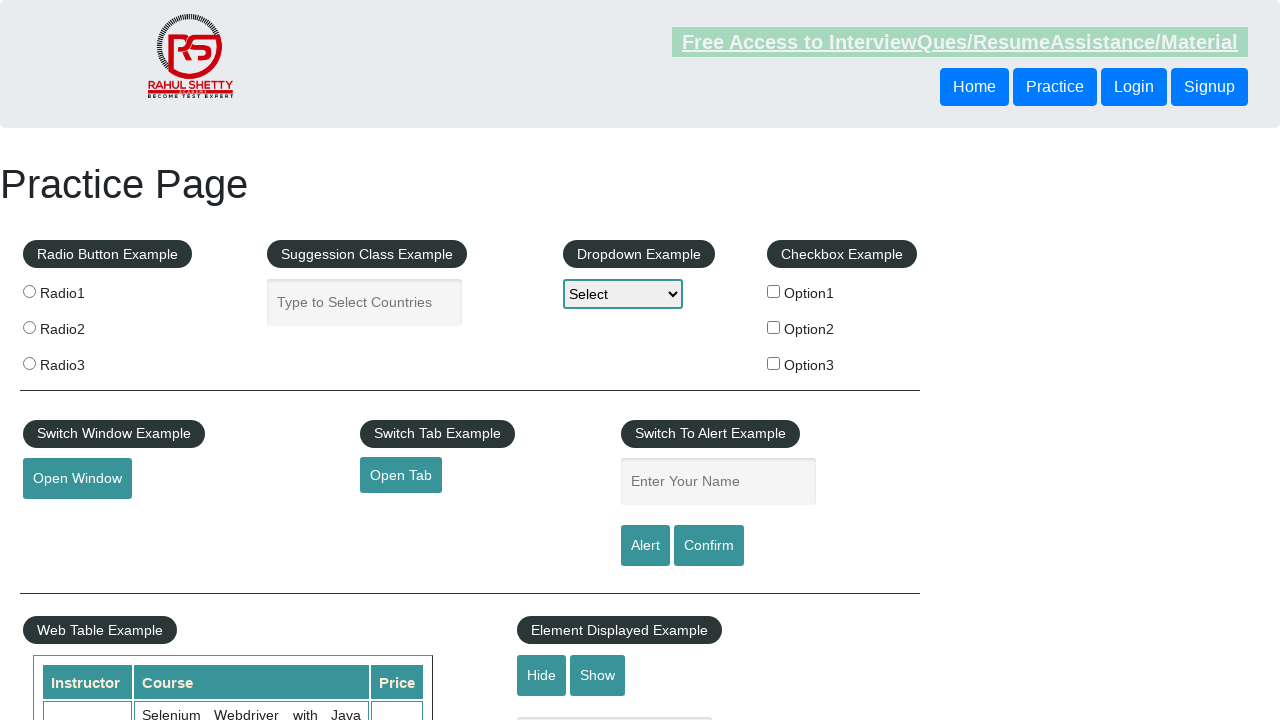

Clicked checkbox with value 'option1' at (774, 291) on xpath=//div/fieldset/label/input[@type='checkbox'] >> nth=0
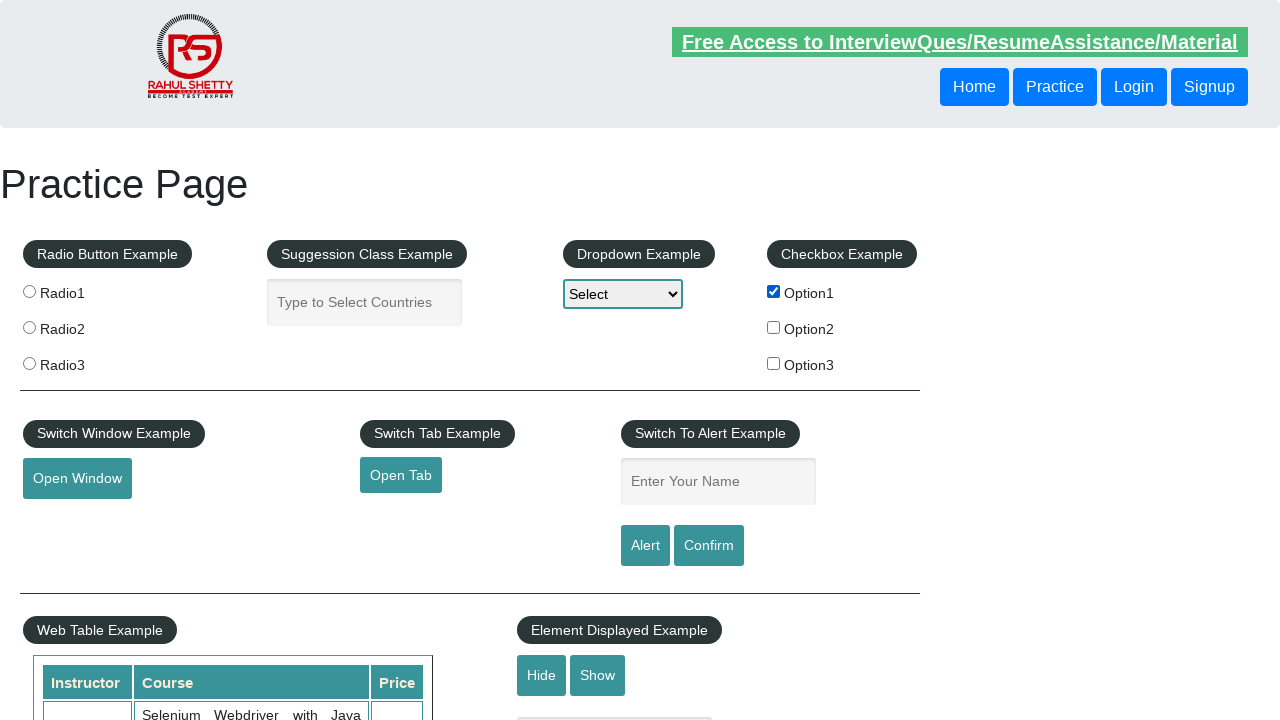

Located all radio button elements
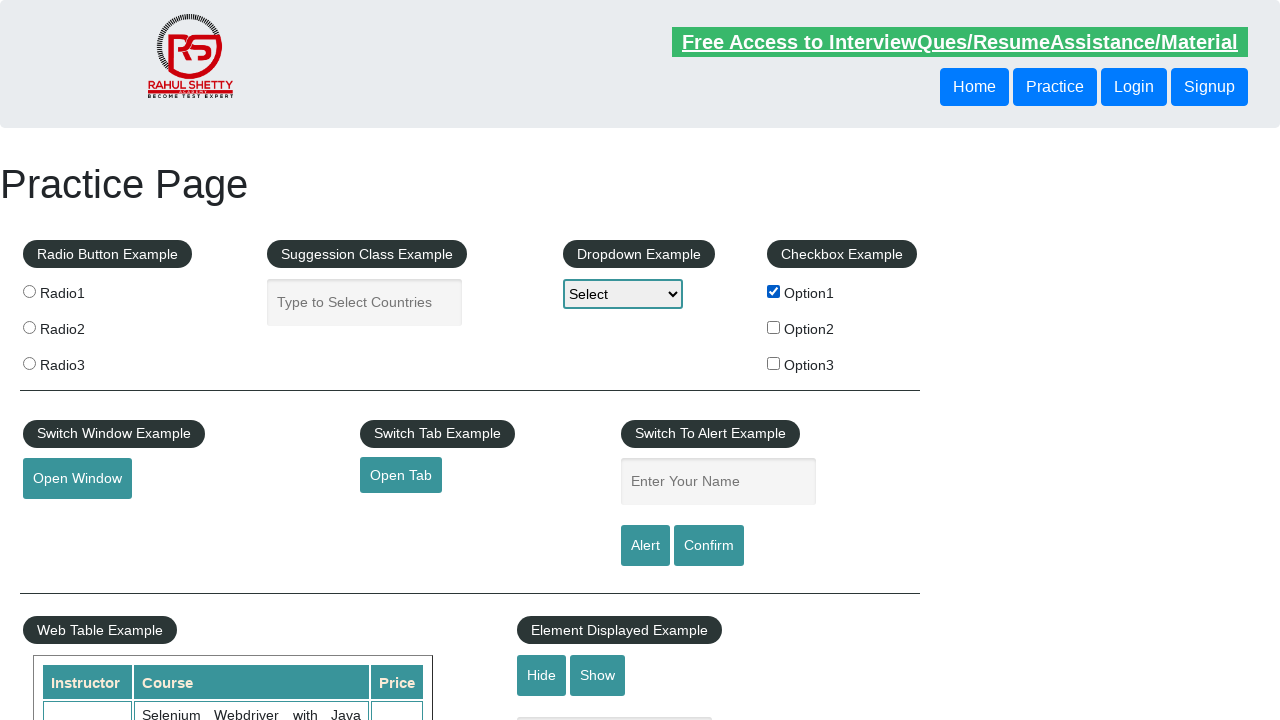

Retrieved radio button at index 0
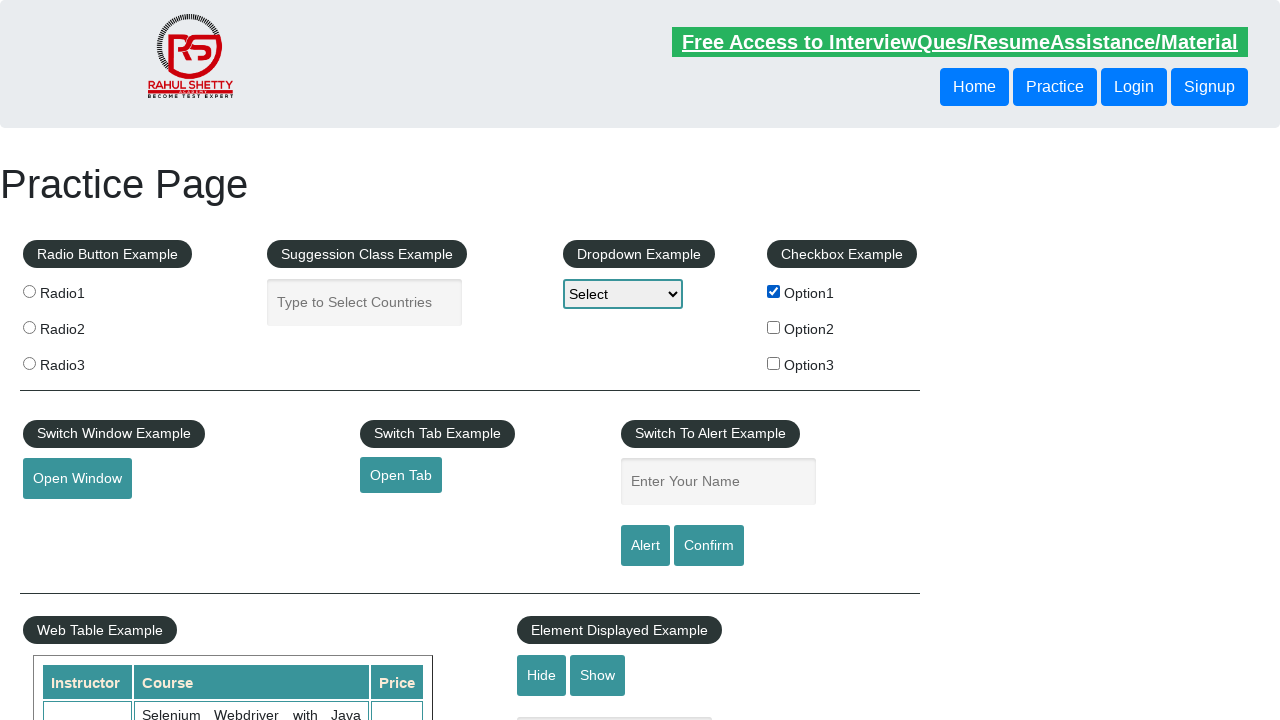

Clicked radio button with value 'radio1' at (29, 291) on xpath=//div/fieldset/label/input[@name='radioButton'] >> nth=0
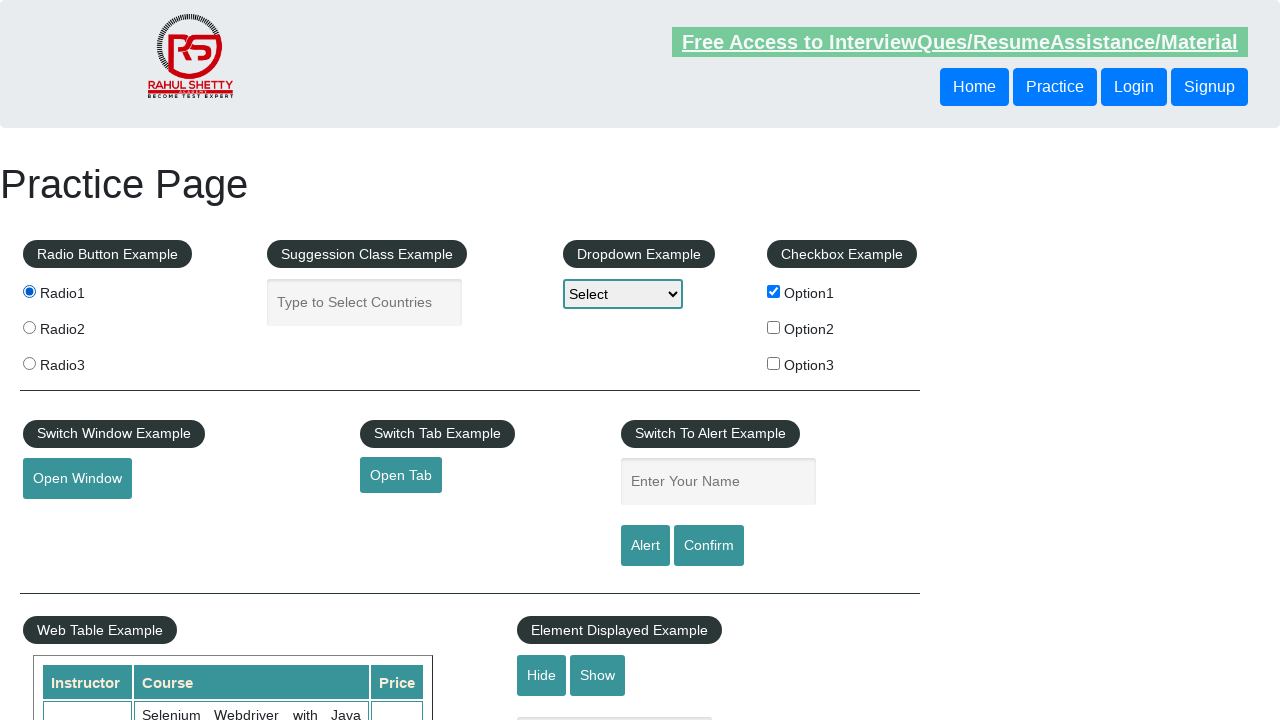

Verified that displayed text is initially visible
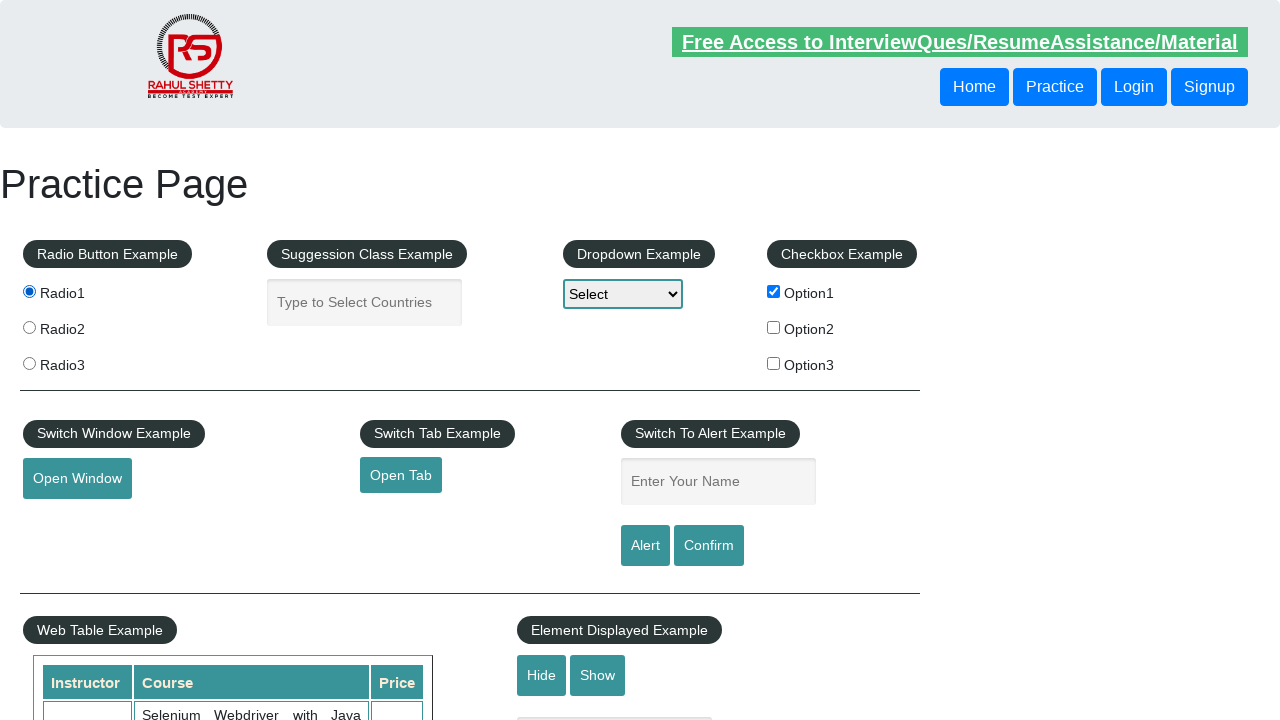

Clicked hide button to hide the text at (542, 675) on #hide-textbox
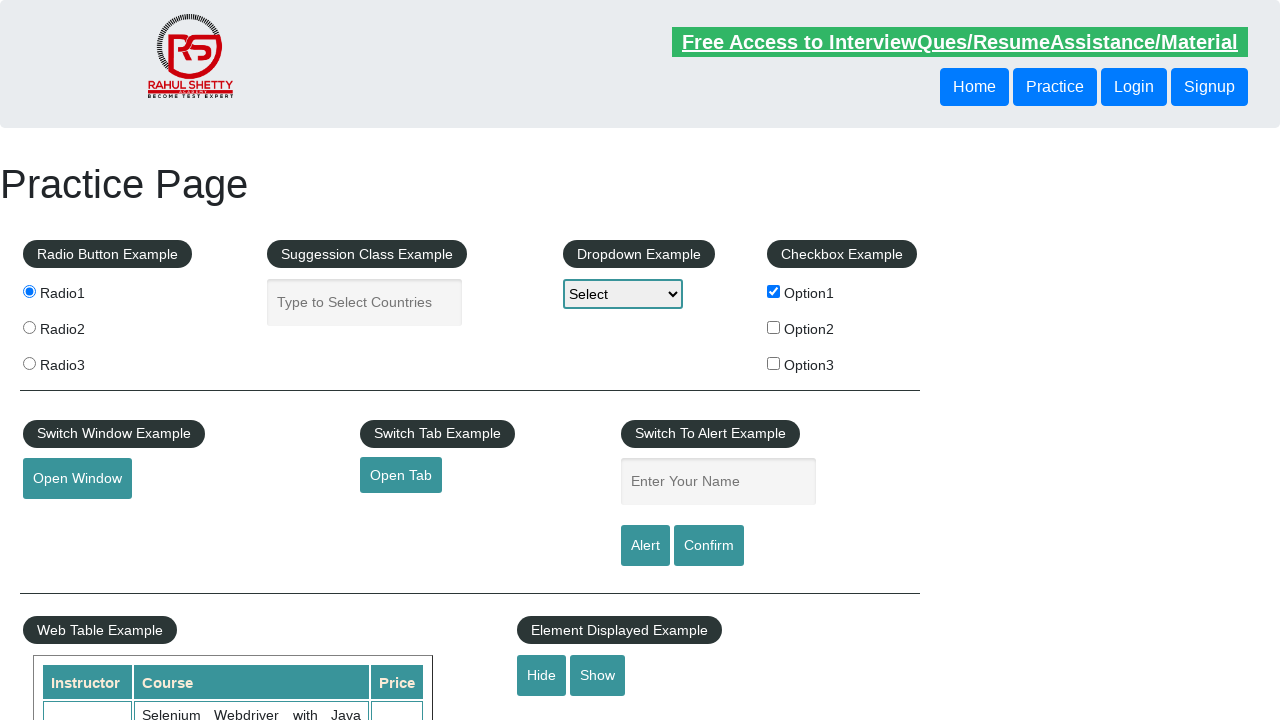

Verified that displayed text is now hidden
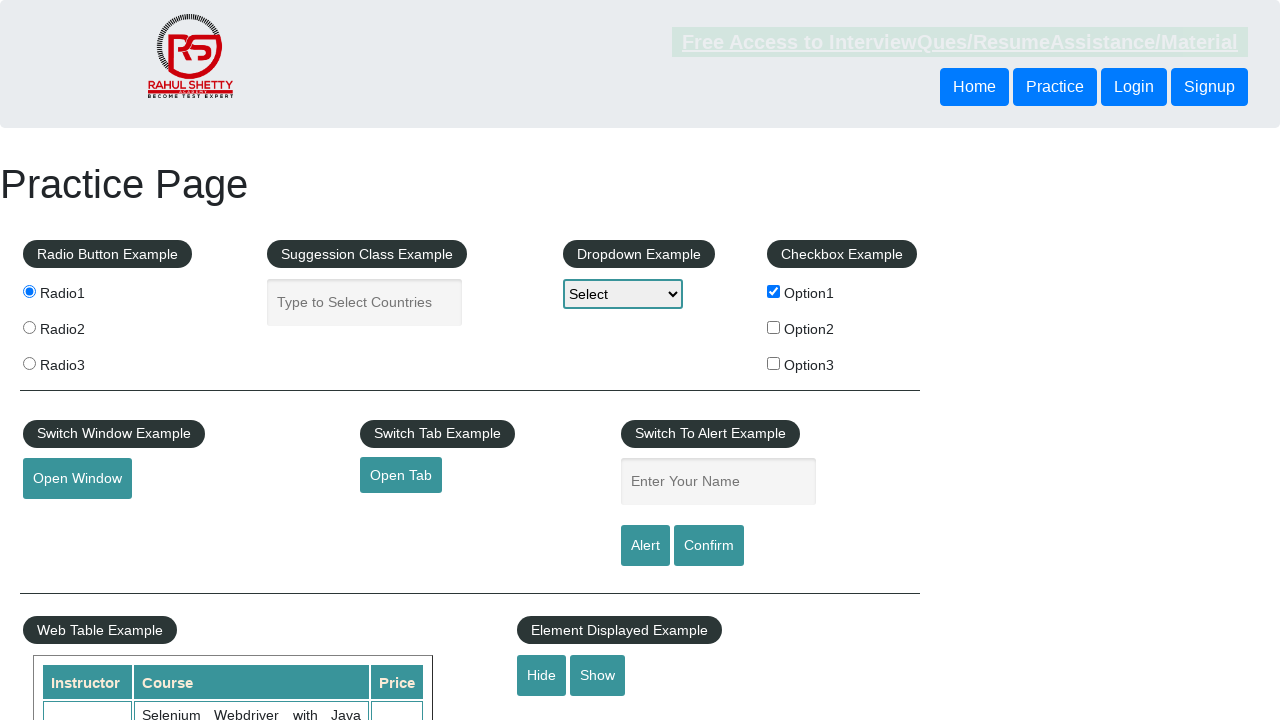

Clicked alert button to trigger alert dialog at (645, 546) on #alertbtn
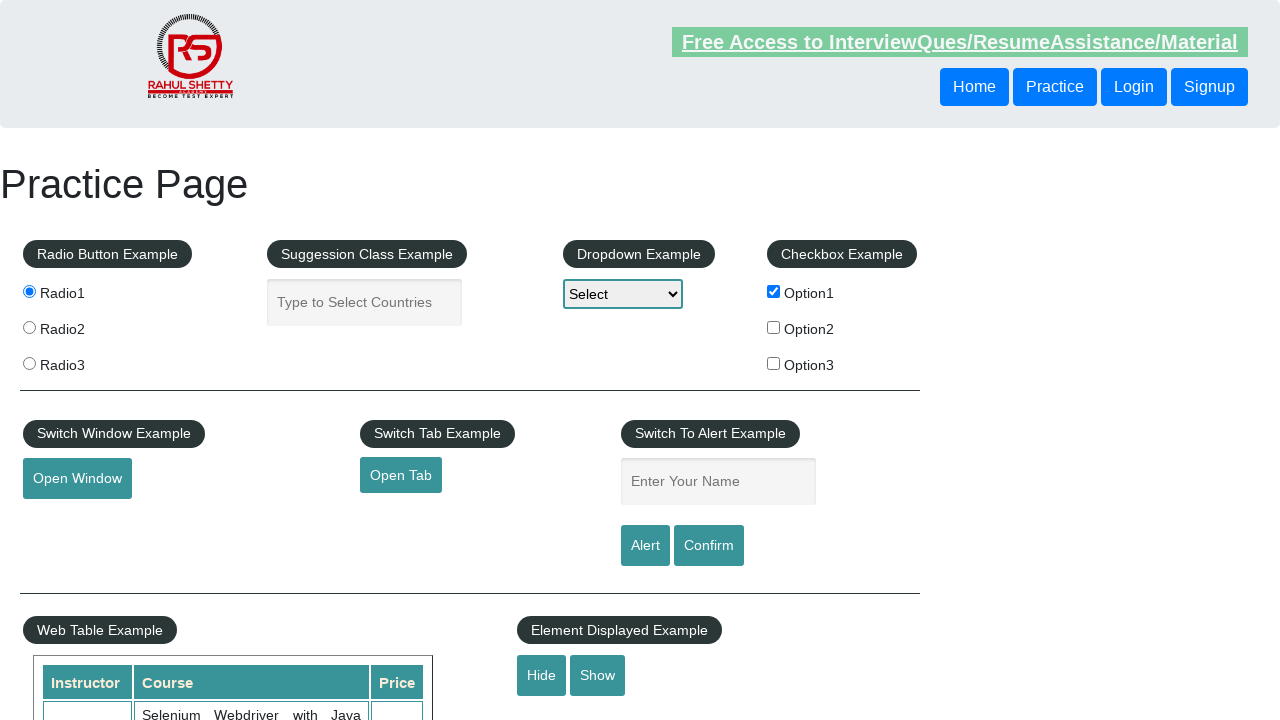

Accepted the alert dialog
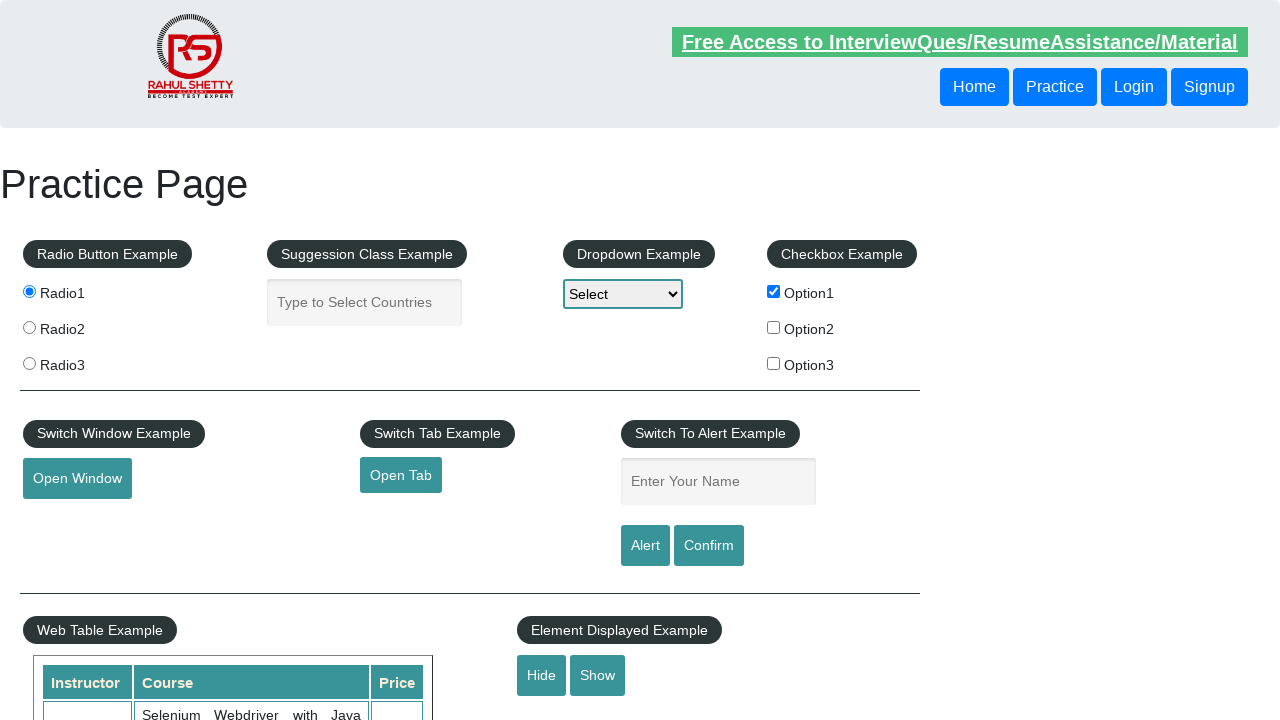

Filled name field with 'AKSHAY' on #name
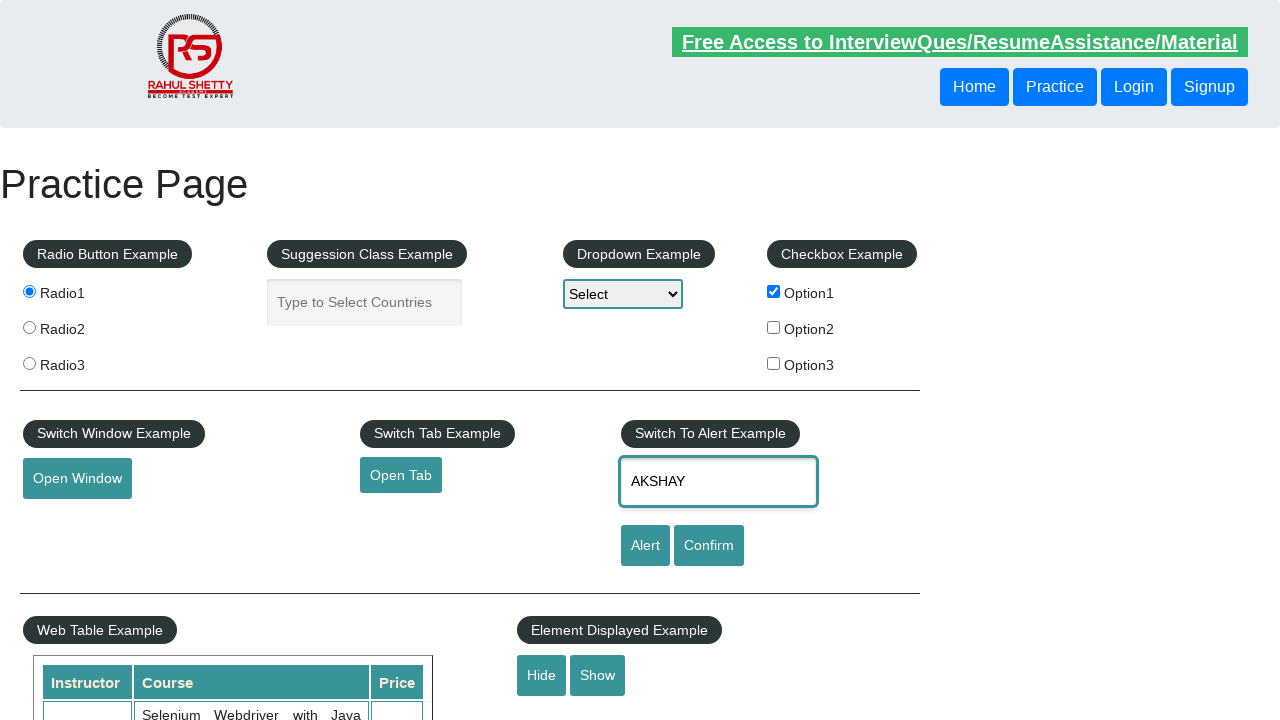

Clicked confirm button to trigger confirm dialog at (709, 546) on #confirmbtn
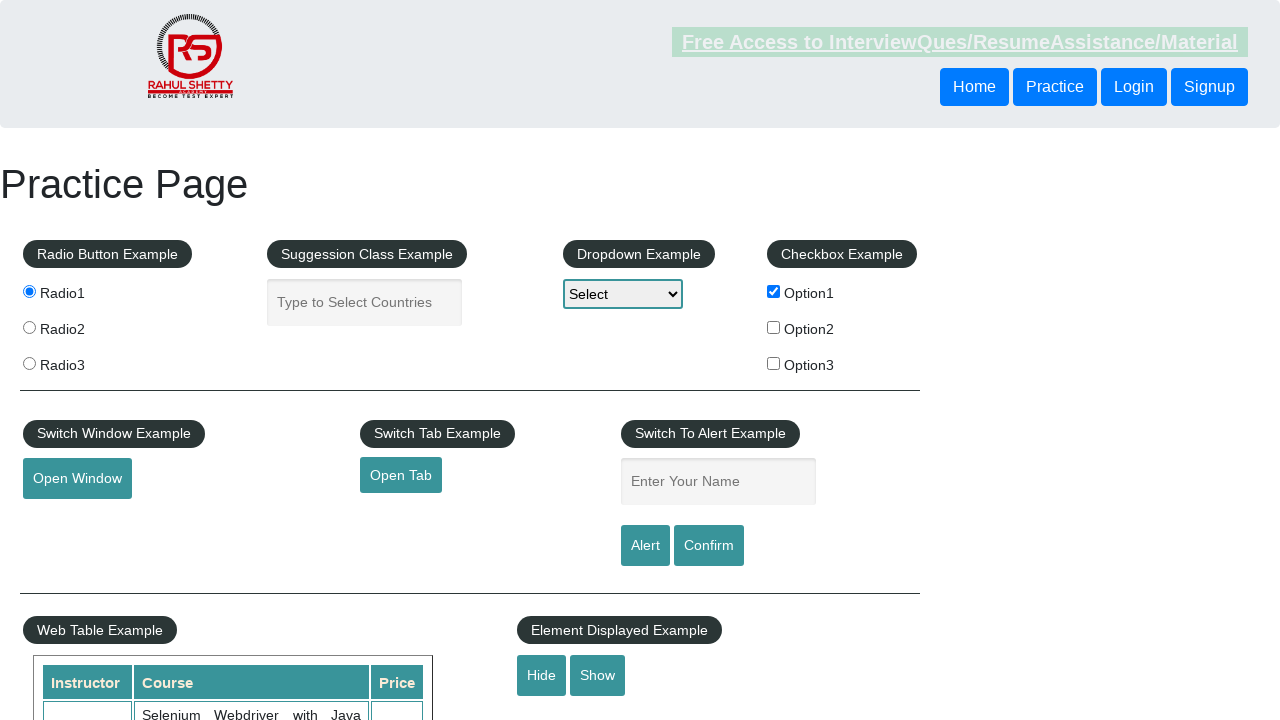

Accepted the confirm dialog
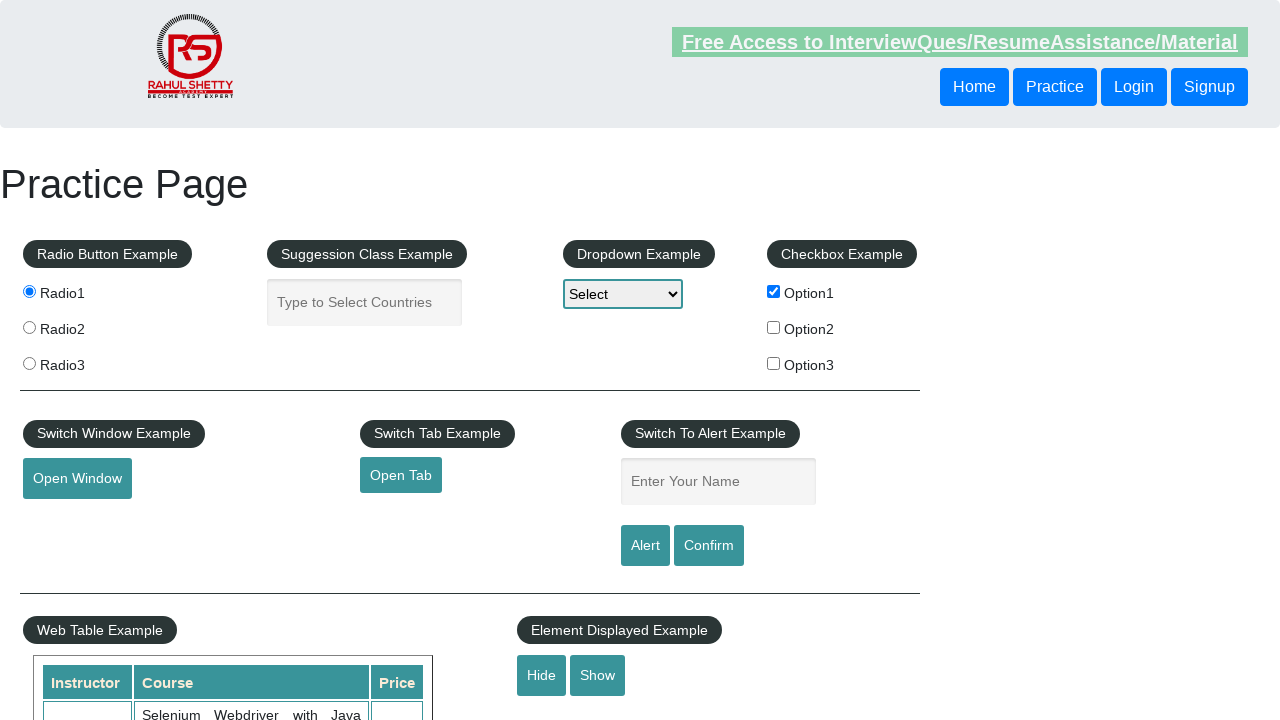

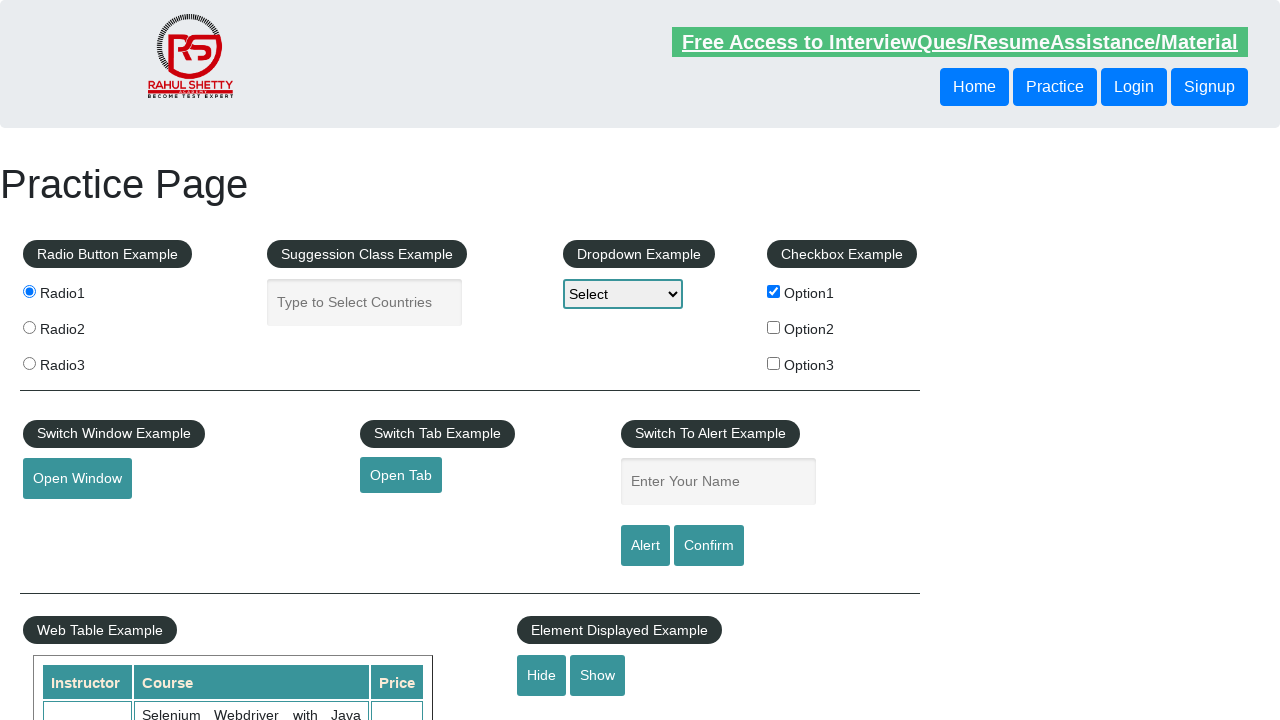